Tests HTML5 drag and drop functionality between two columns

Starting URL: https://automationfc.github.io/drag-drop-html5/

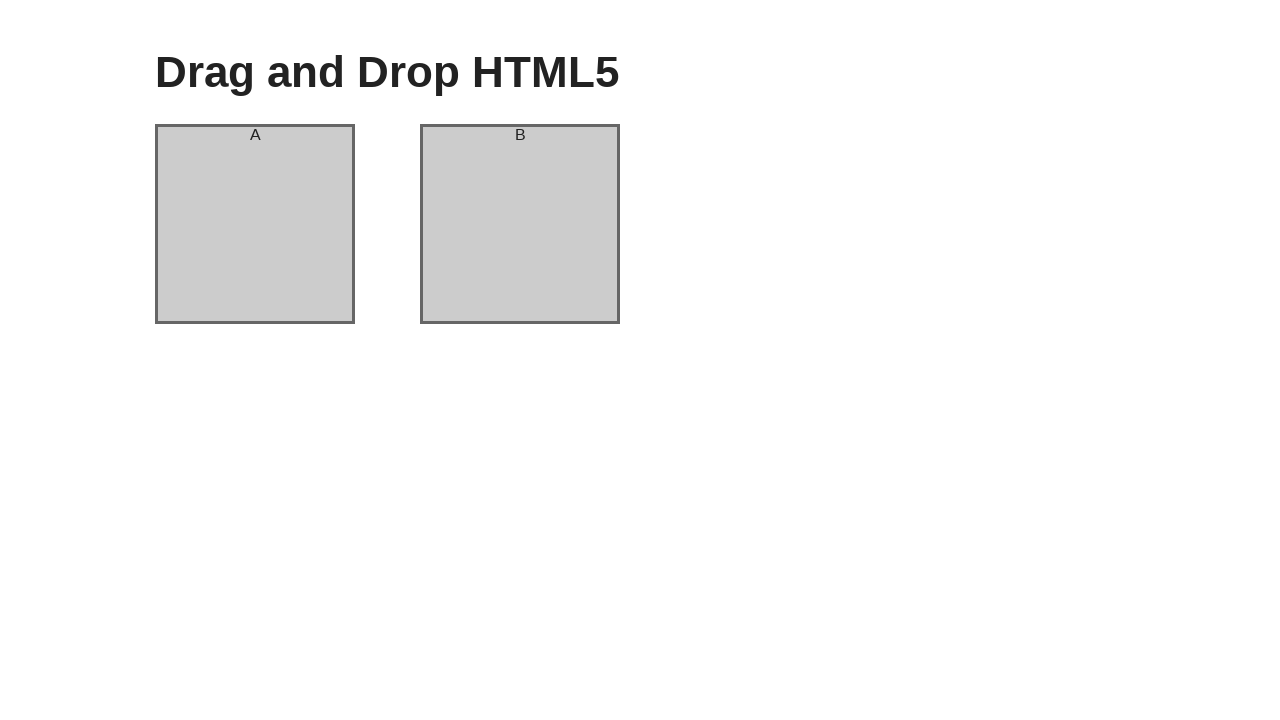

Dragged column A to column B at (520, 224)
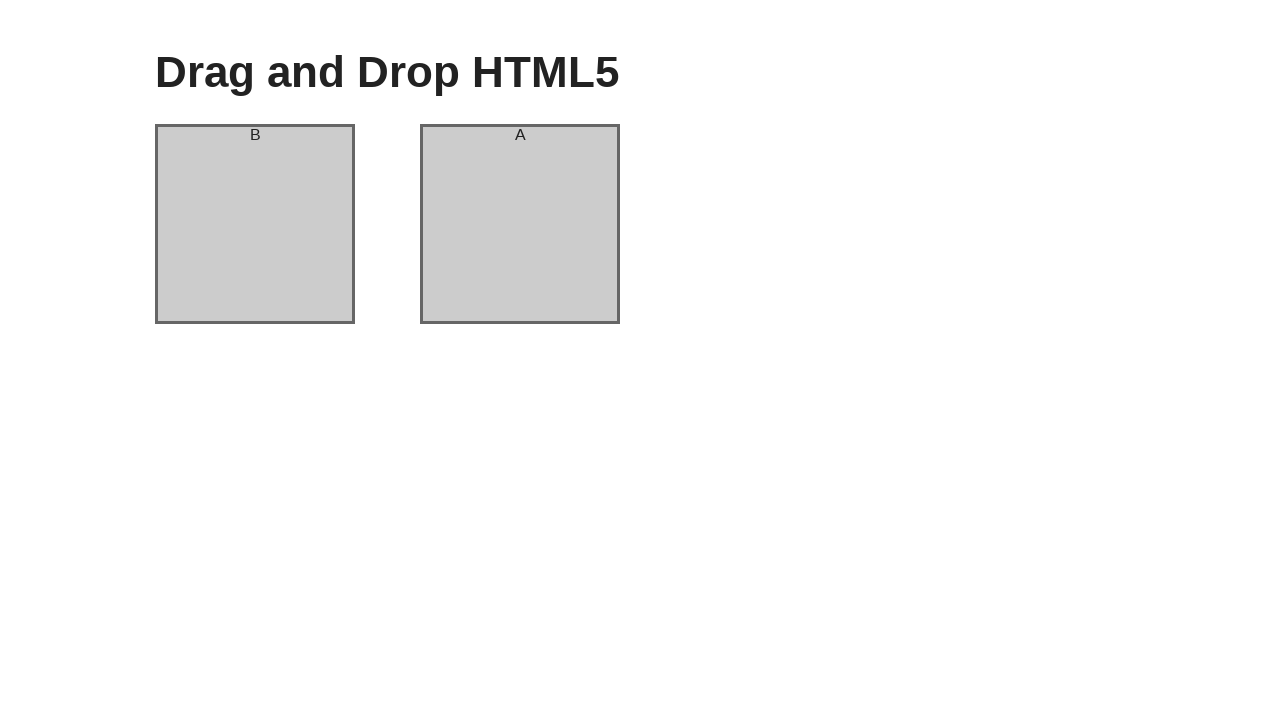

Verified that column A header now contains 'B'
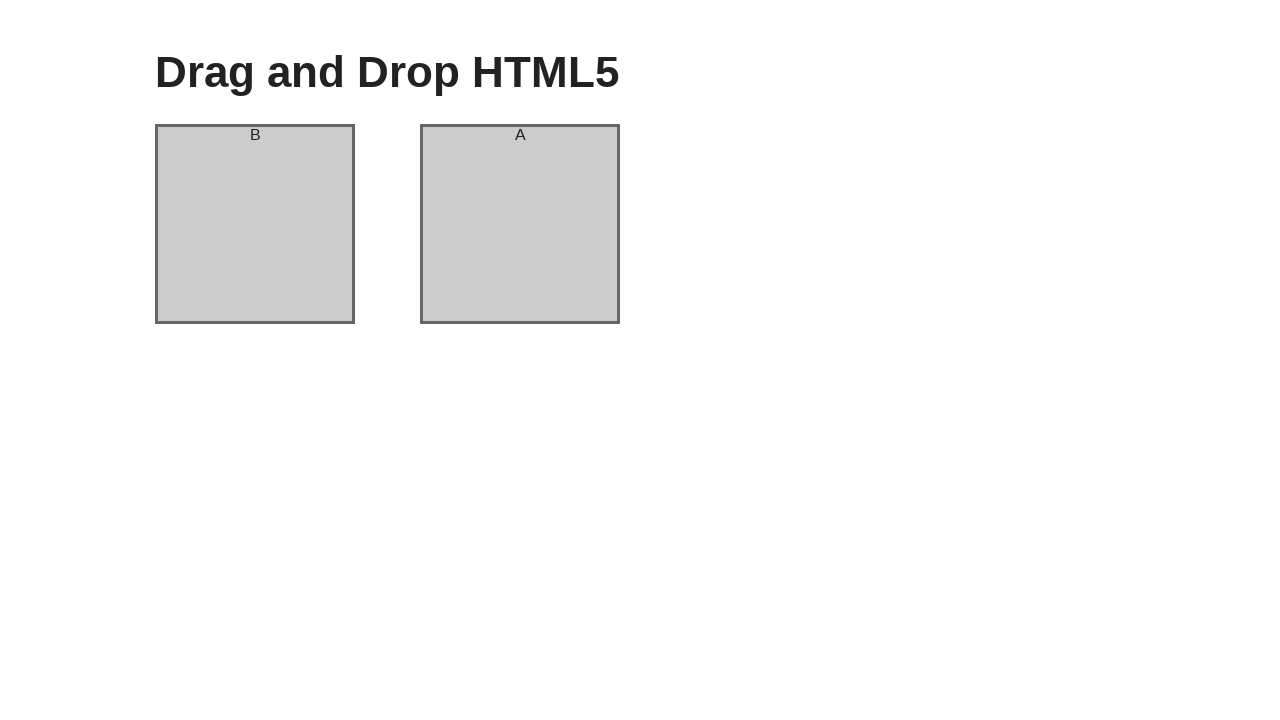

Verified that column B header now contains 'A' - HTML5 drag and drop completed successfully
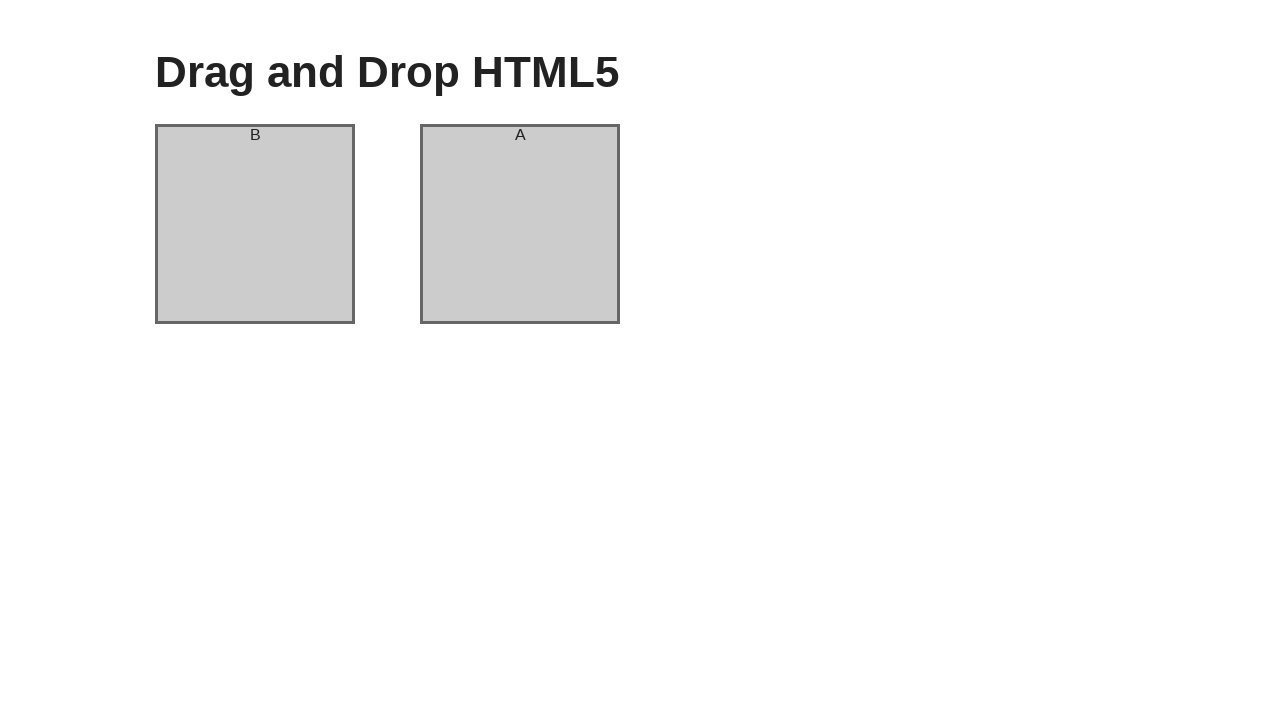

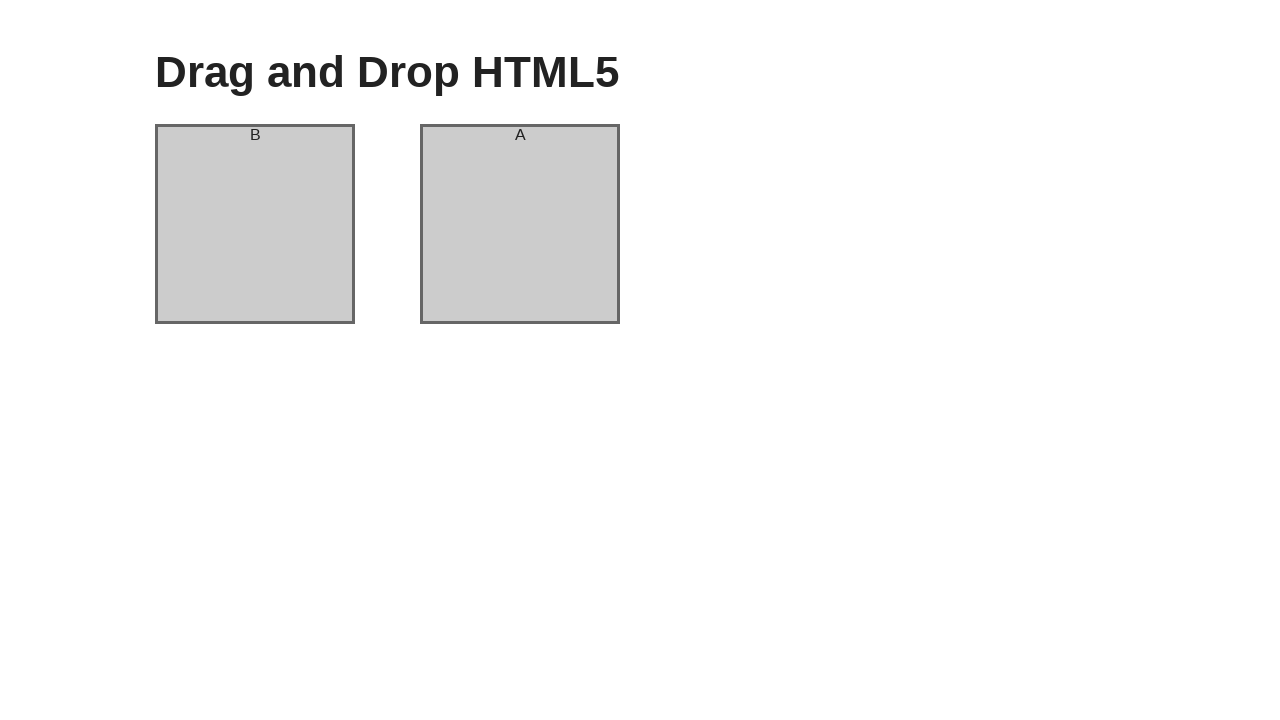